Tests horizontal scrolling functionality by scrolling left and then right on a dashboard page using JavaScript execution

Starting URL: https://dashboards.handmadeinteractive.com/jasonlove/

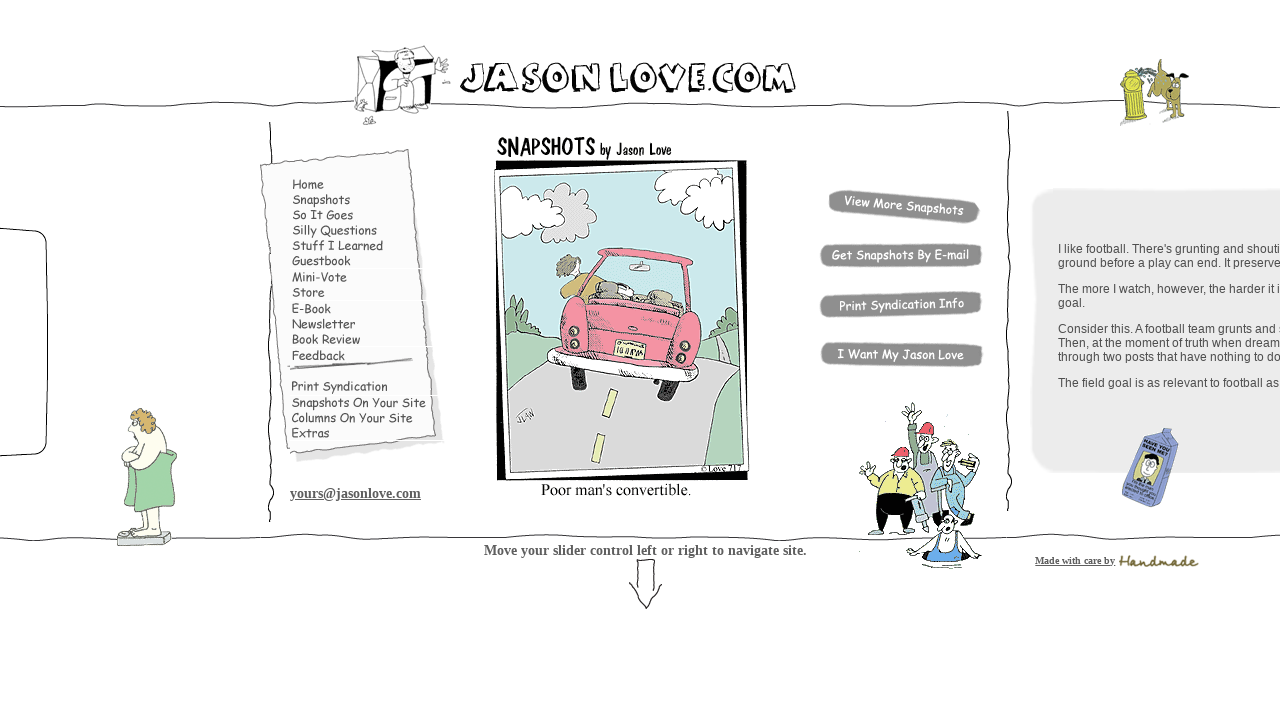

Scrolled left by 5000 pixels on dashboard
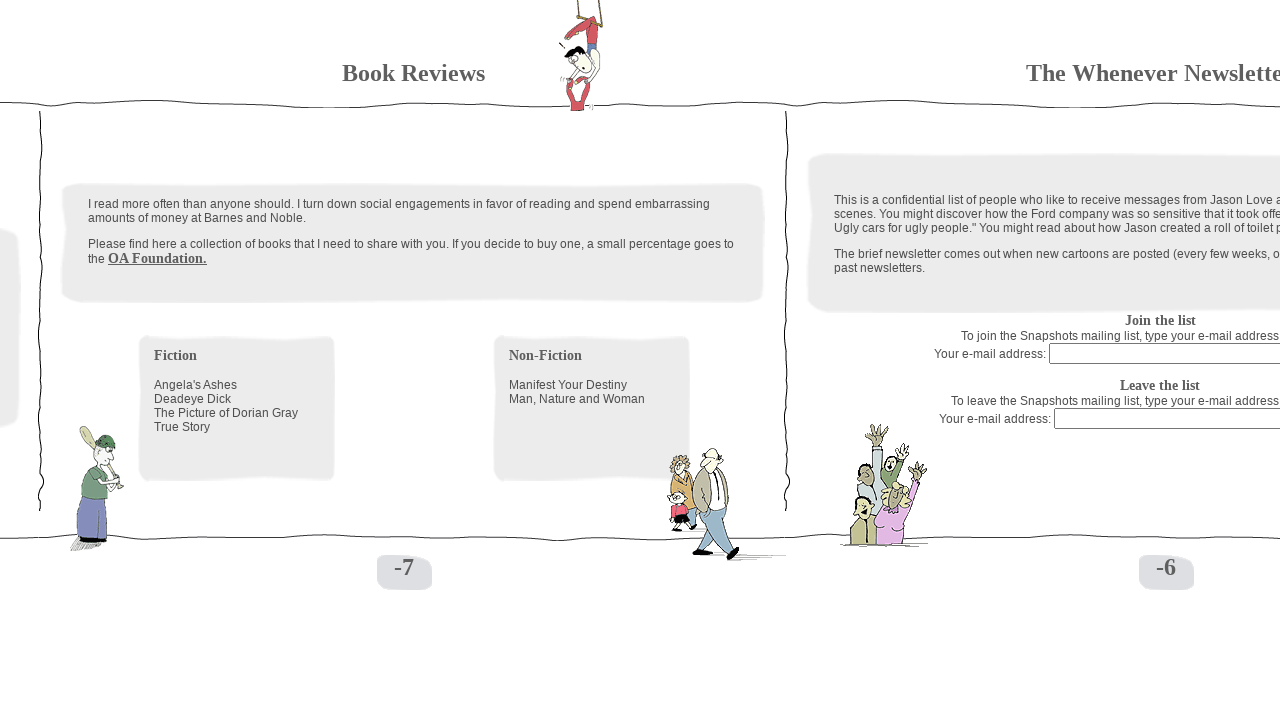

Waited 2 seconds to observe leftward scroll
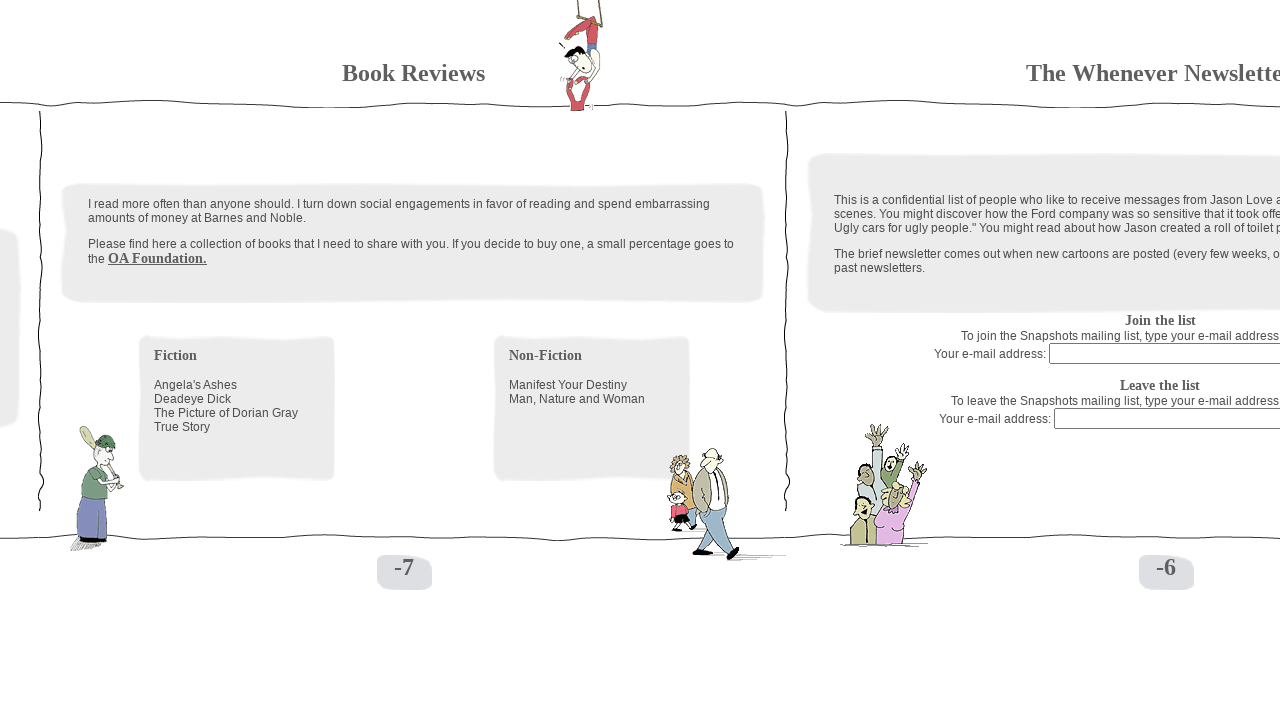

Scrolled right by 5000 pixels on dashboard
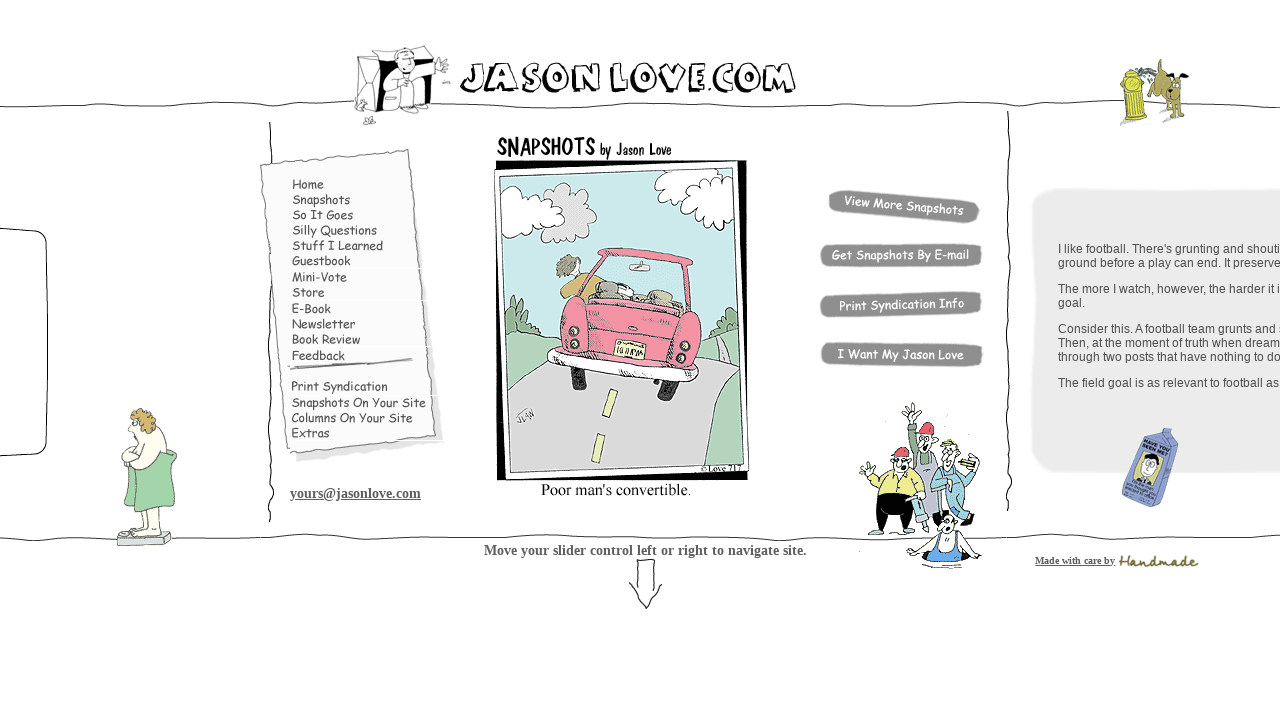

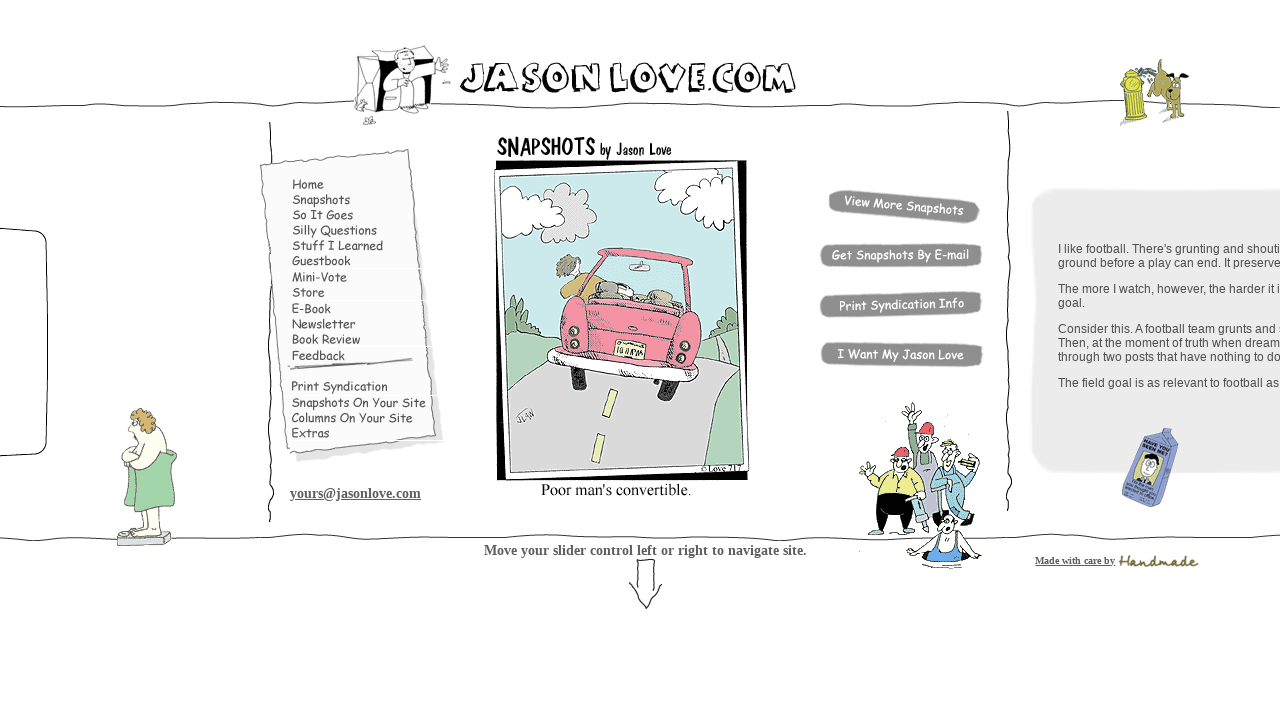